Tests dynamic button interactions by clicking a sequence of buttons that become enabled one after another, then verifies a success message appears after all buttons are clicked.

Starting URL: https://testpages.herokuapp.com/styled/dynamic-buttons-disabled.html

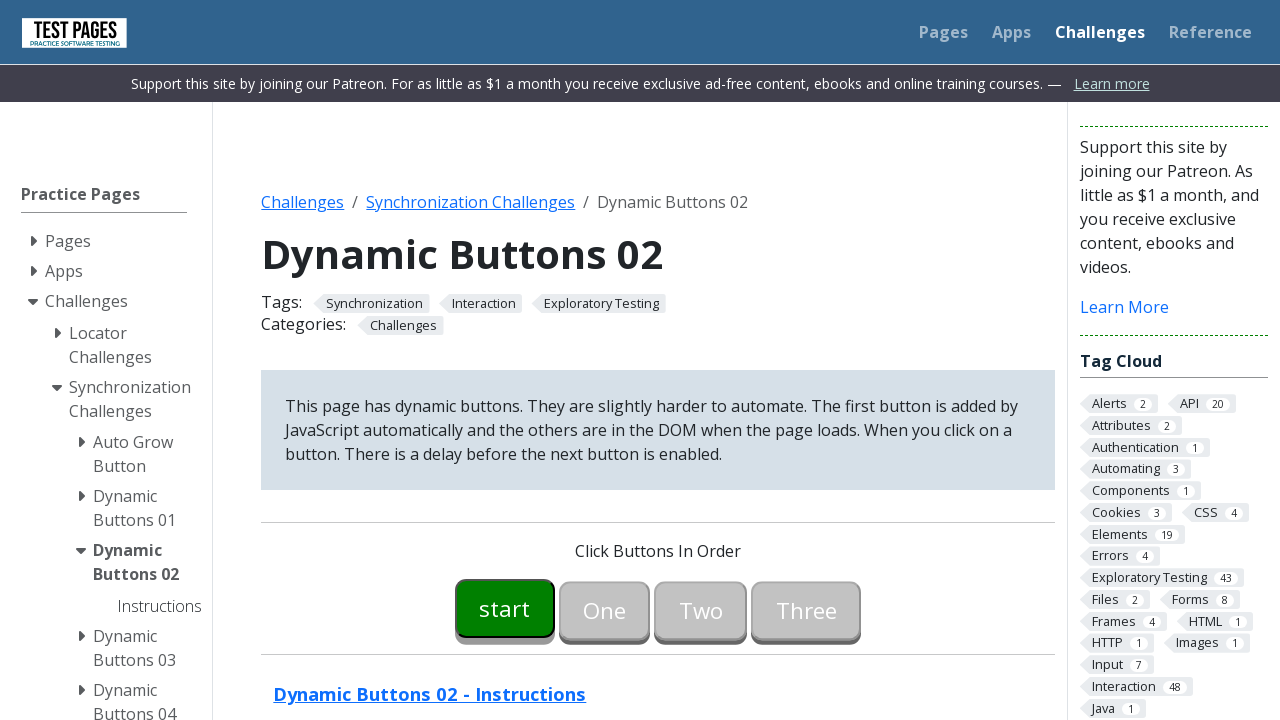

Waited for button00 to become enabled
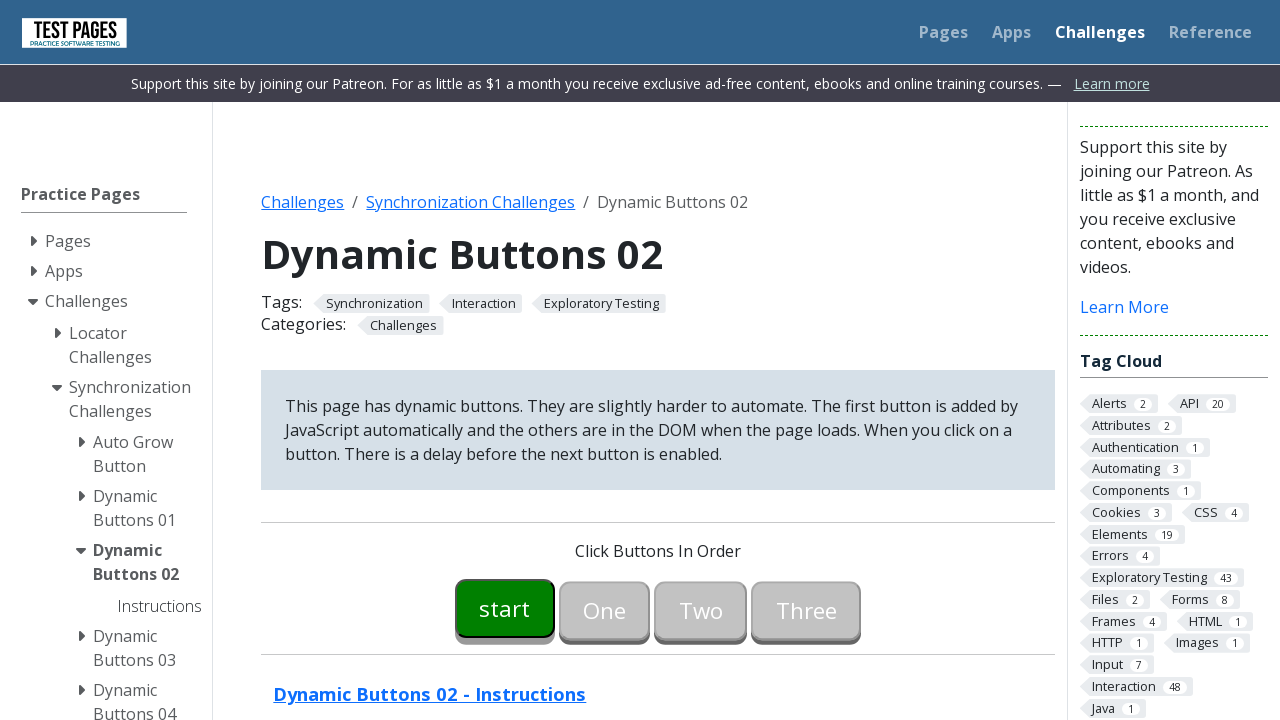

Clicked button00 at (505, 608) on #button00
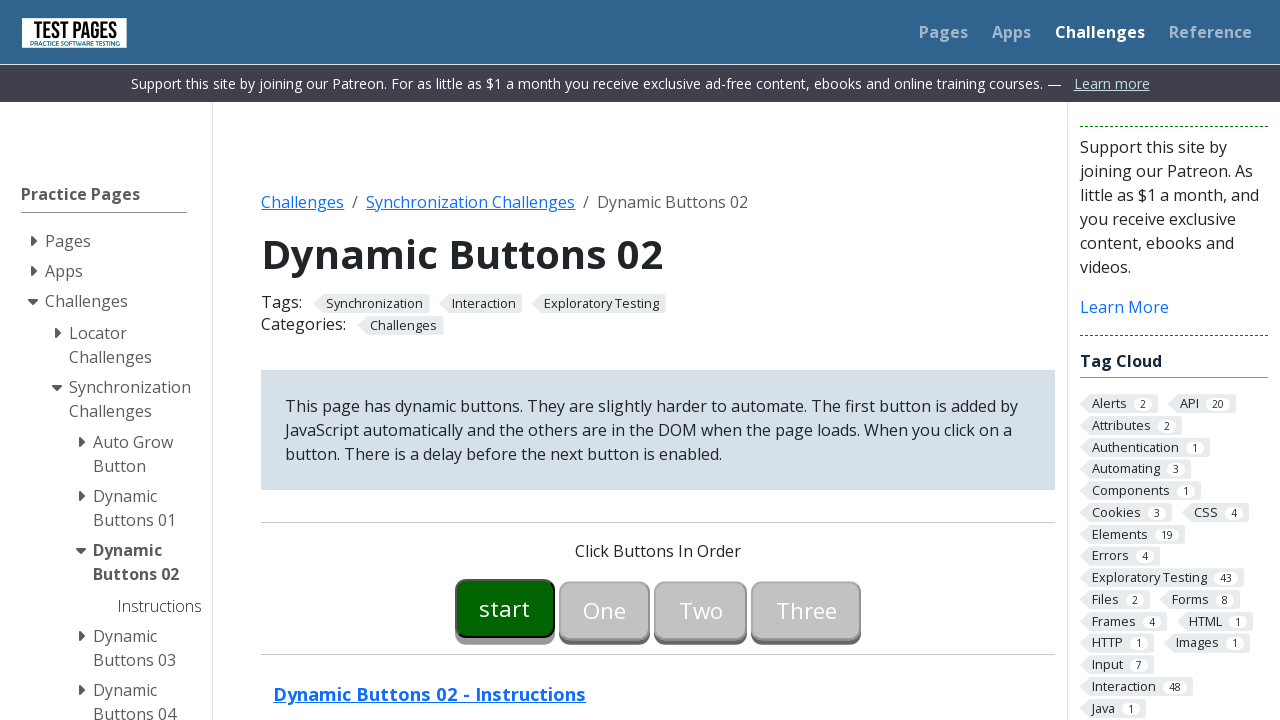

Waited for button01 to become enabled
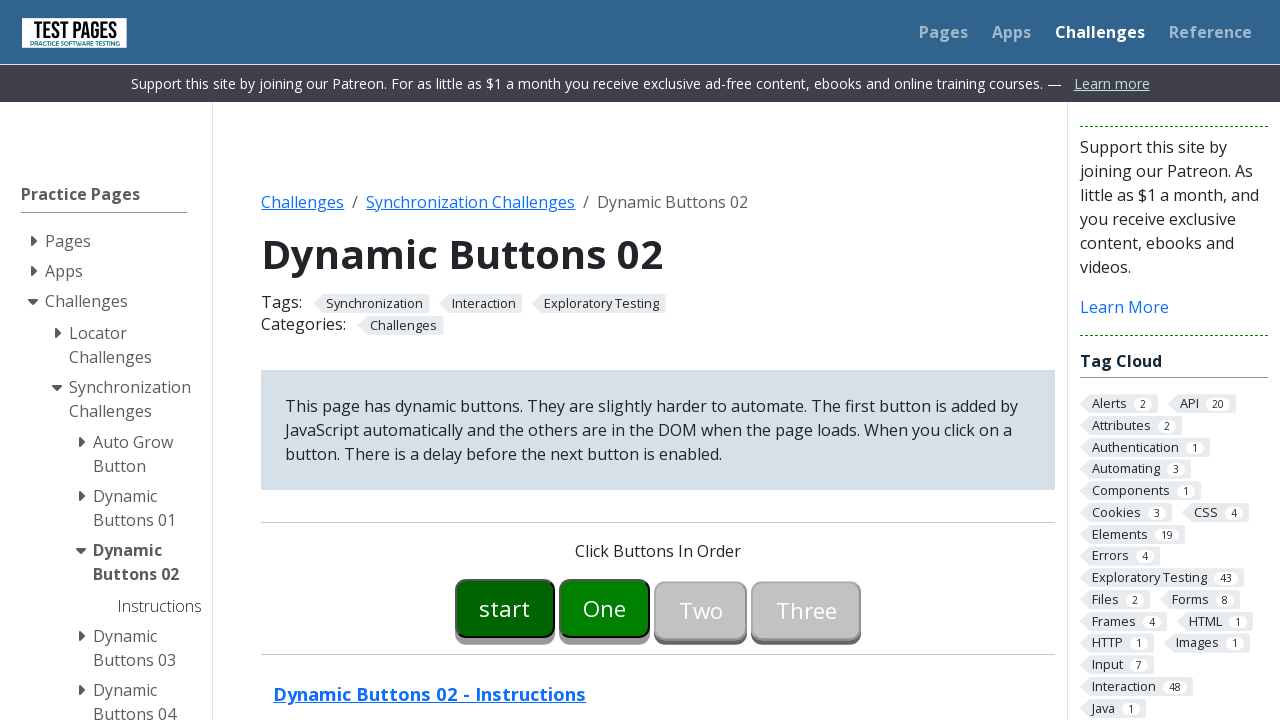

Clicked button01 at (605, 608) on #button01
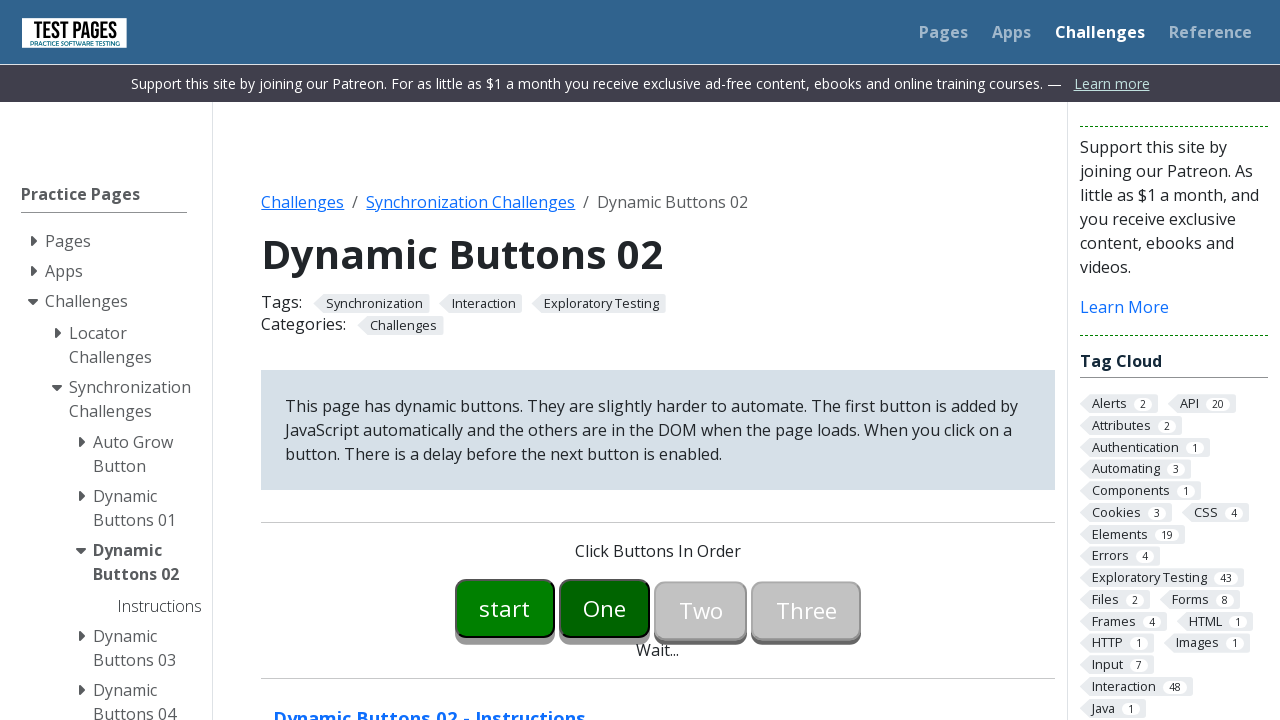

Waited for button02 to become enabled
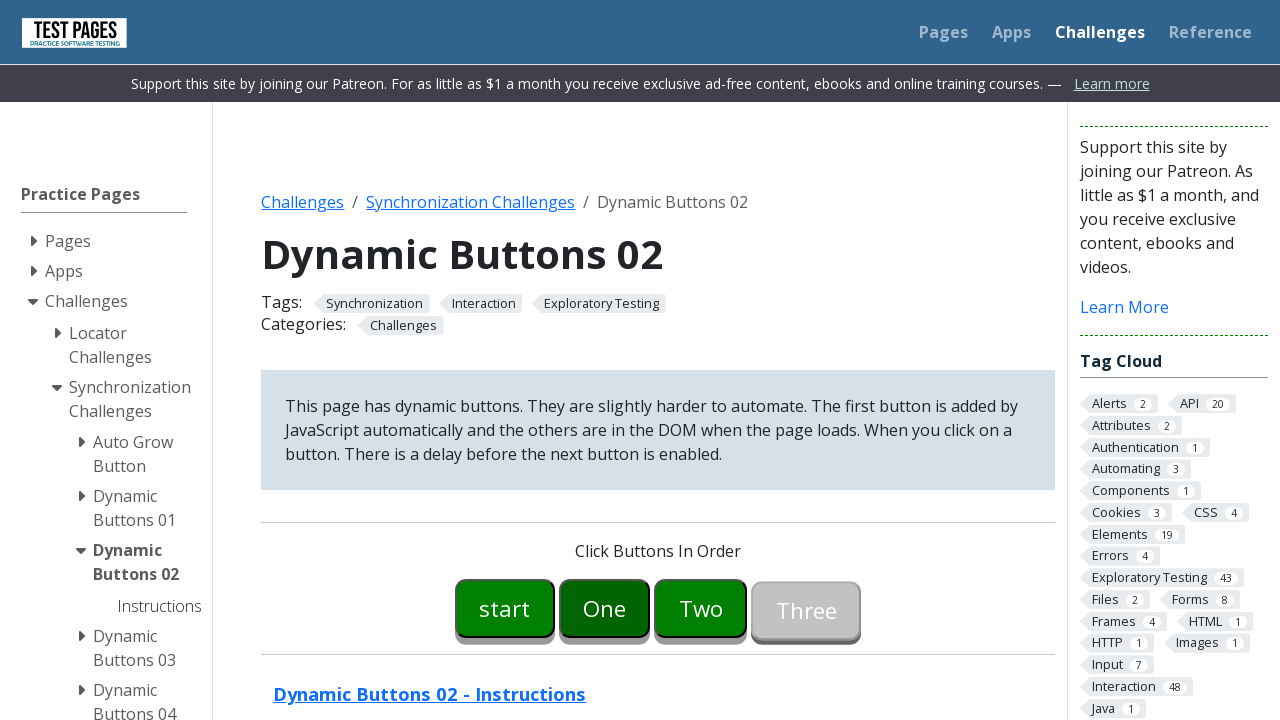

Clicked button02 at (701, 608) on #button02
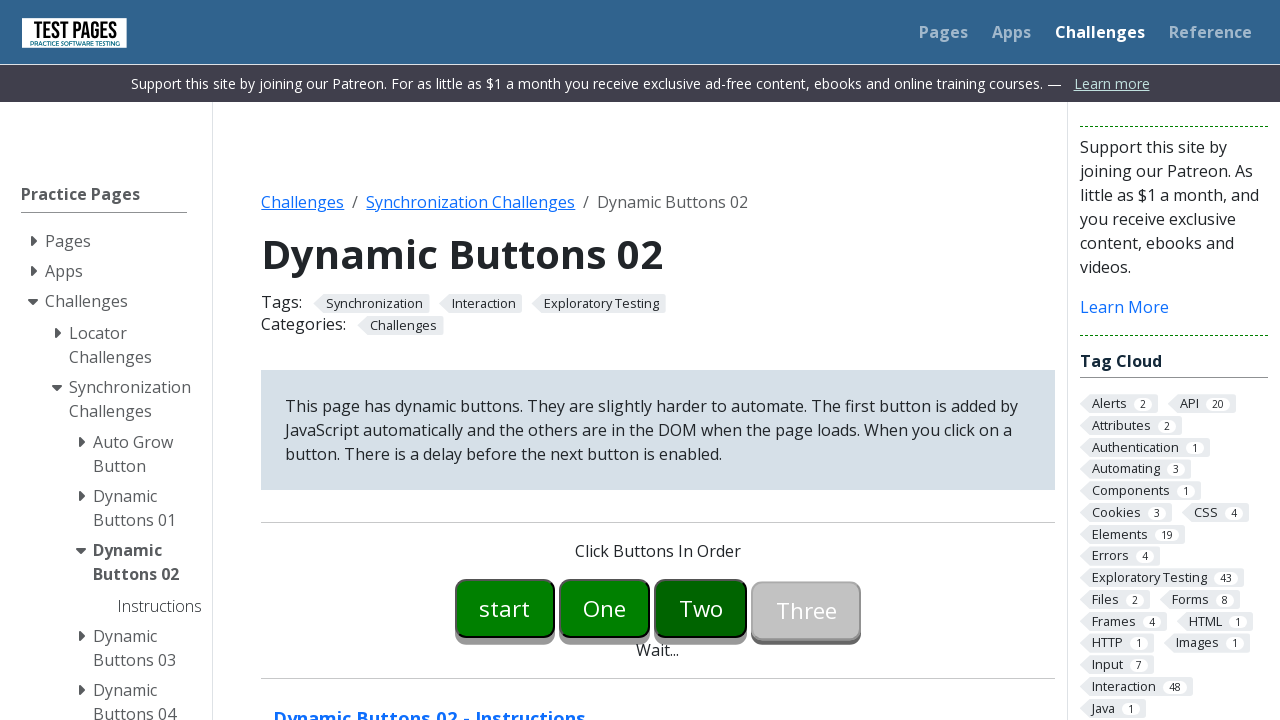

Waited for button03 to become enabled
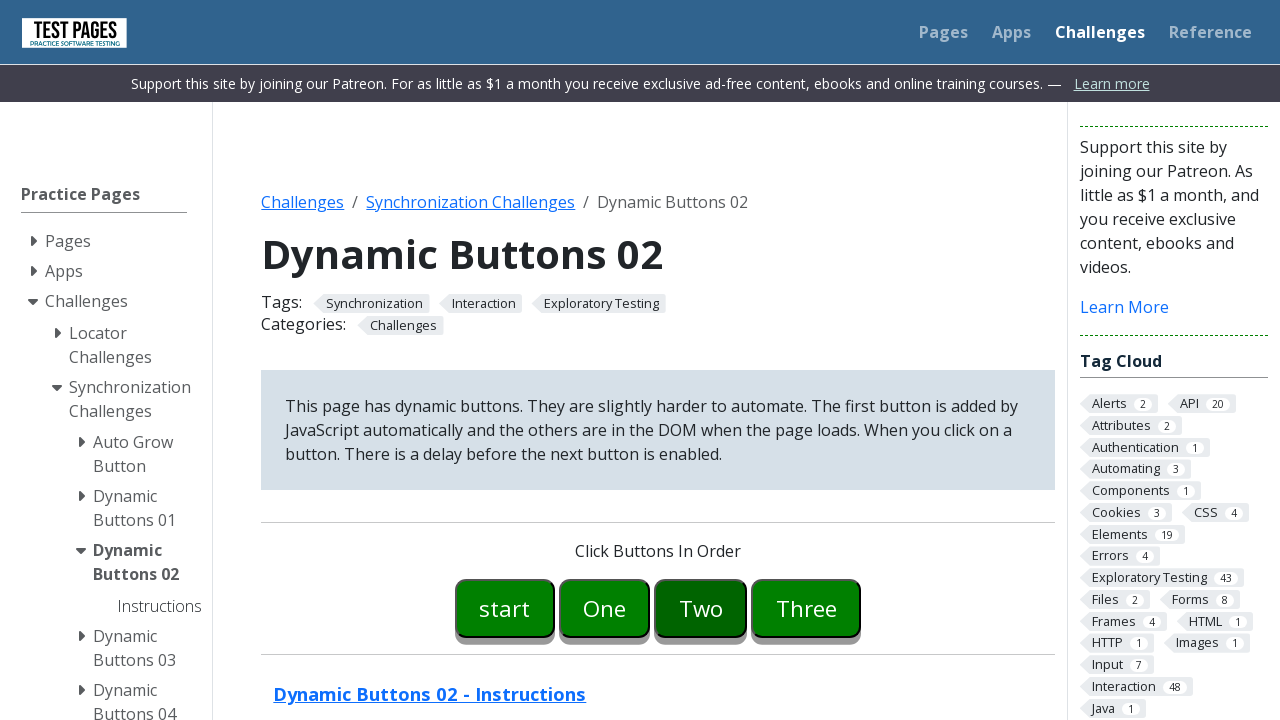

Clicked button03 at (806, 608) on #button03
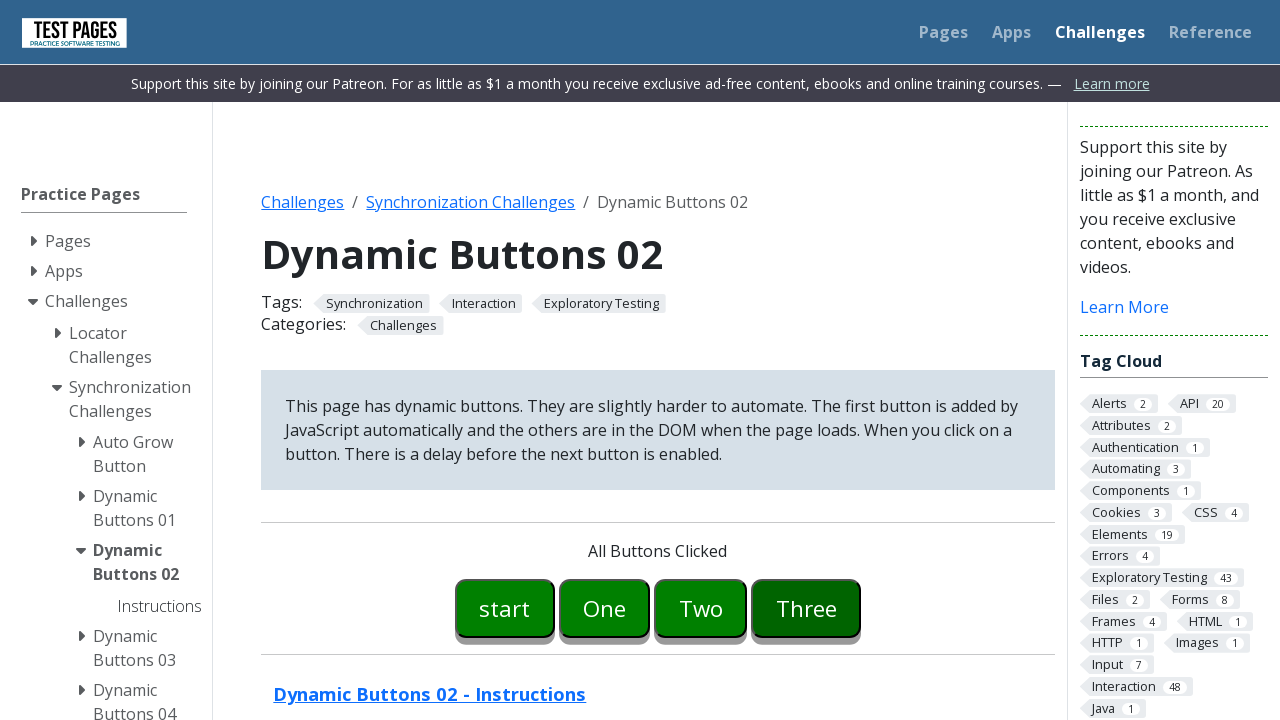

Waited for waitmessage to disappear
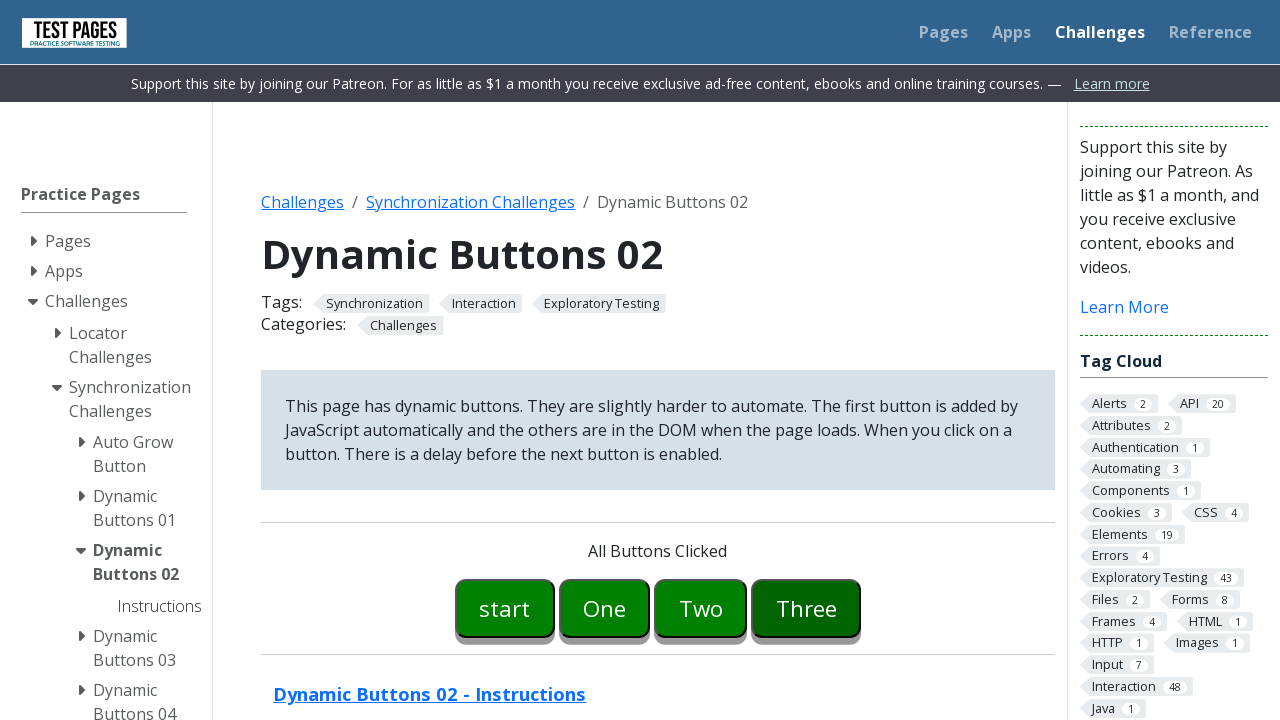

Verified success message appeared after all buttons clicked
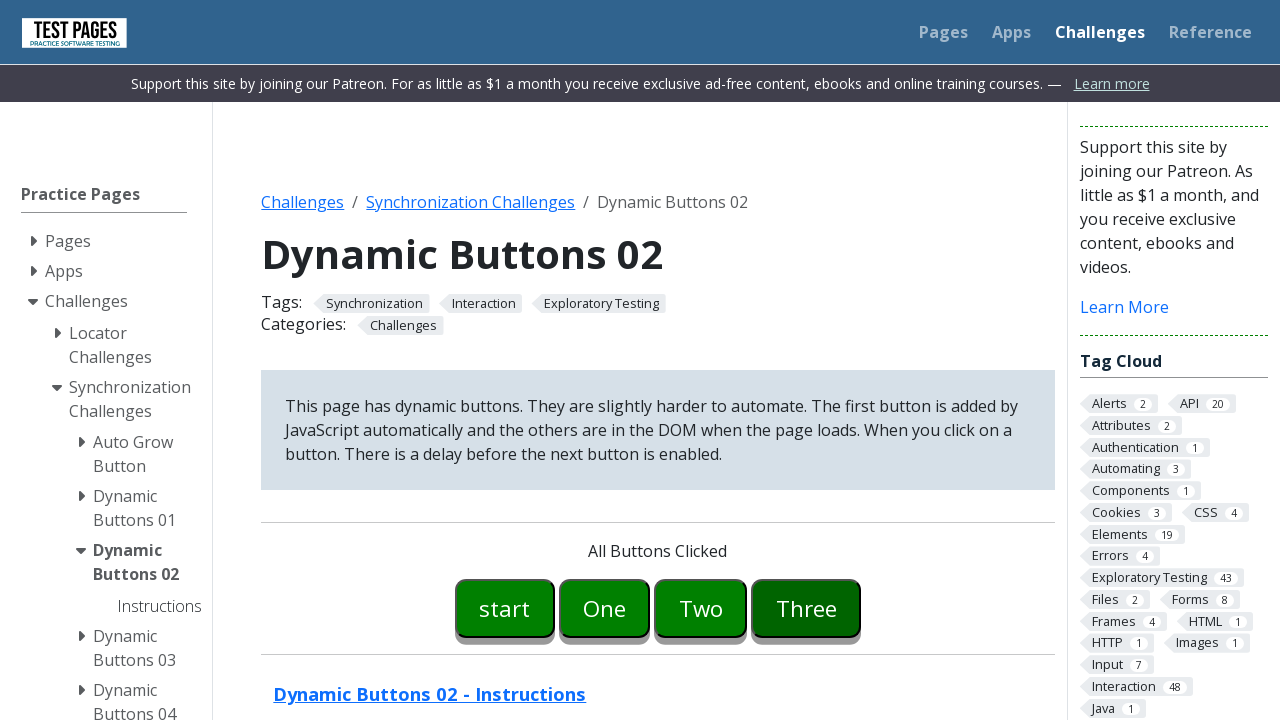

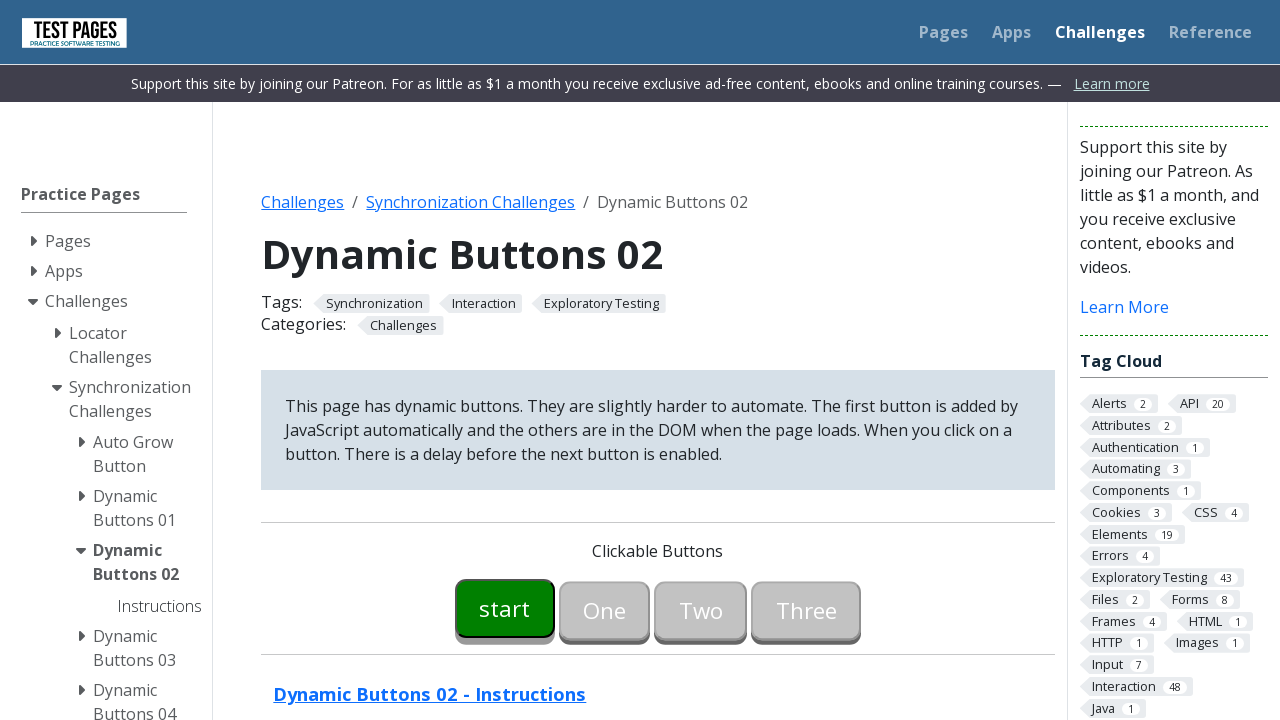